Simulates visiting random pages on a portfolio website and optionally clicking random links to navigate through the site

Starting URL: https://mcmaster42.github.io/mcccDigitalDesignPortfolio

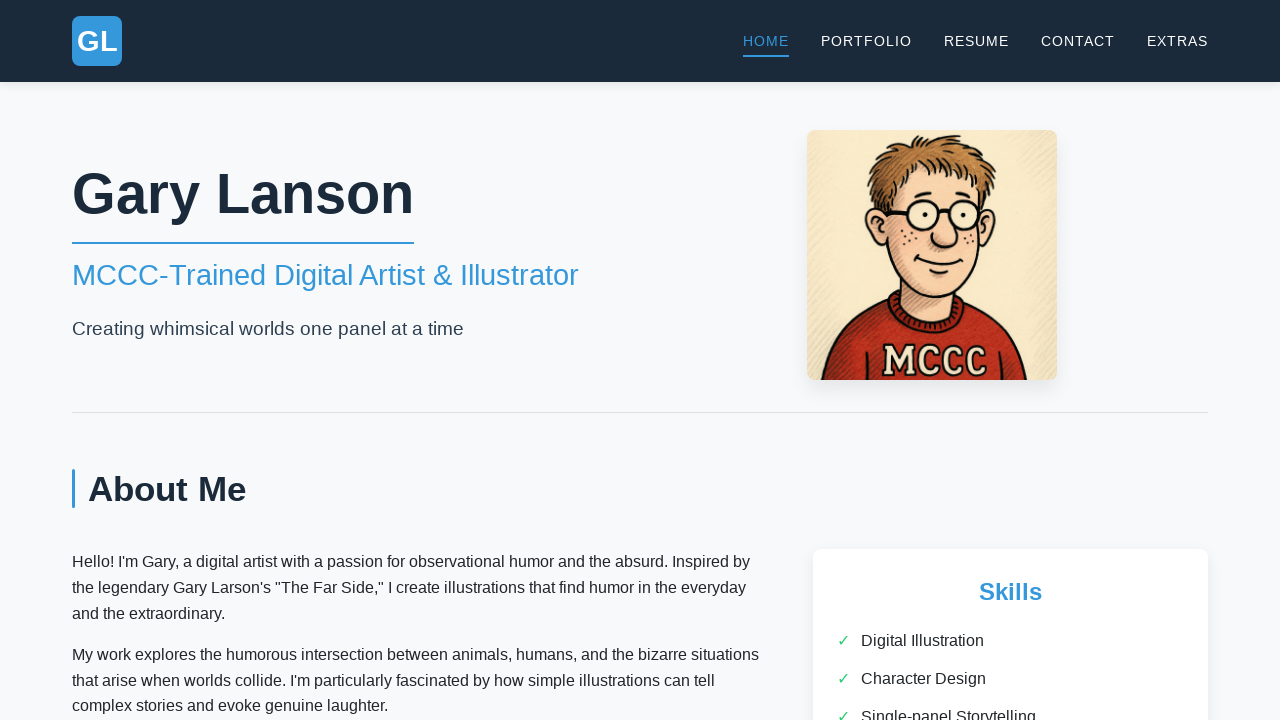

Navigated to random page: /resume.html
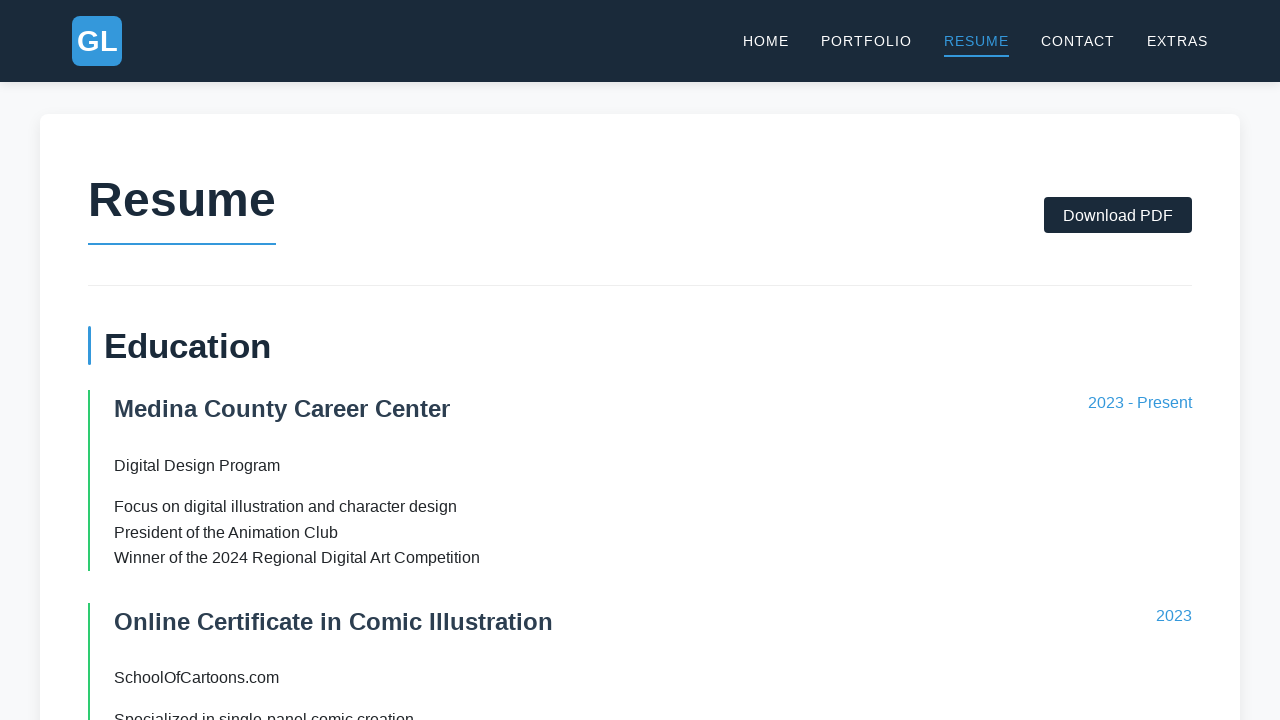

Page loaded (networkidle state reached)
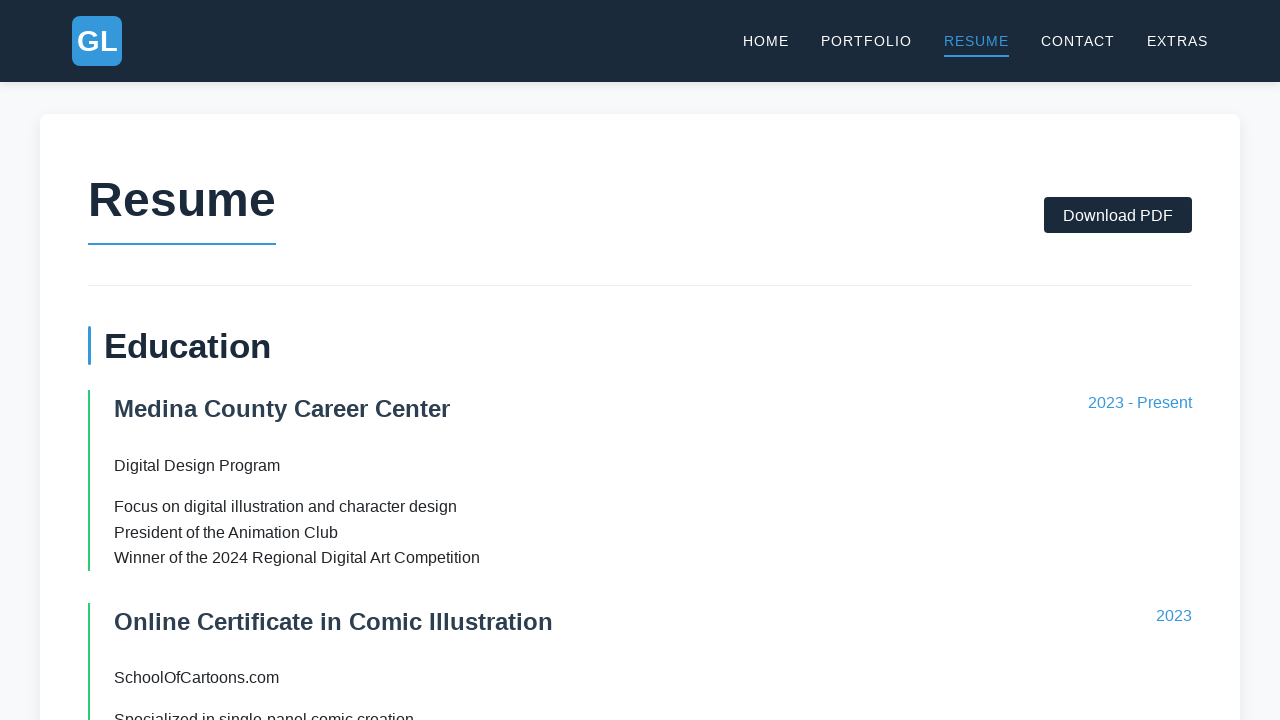

Found 6 links on the page
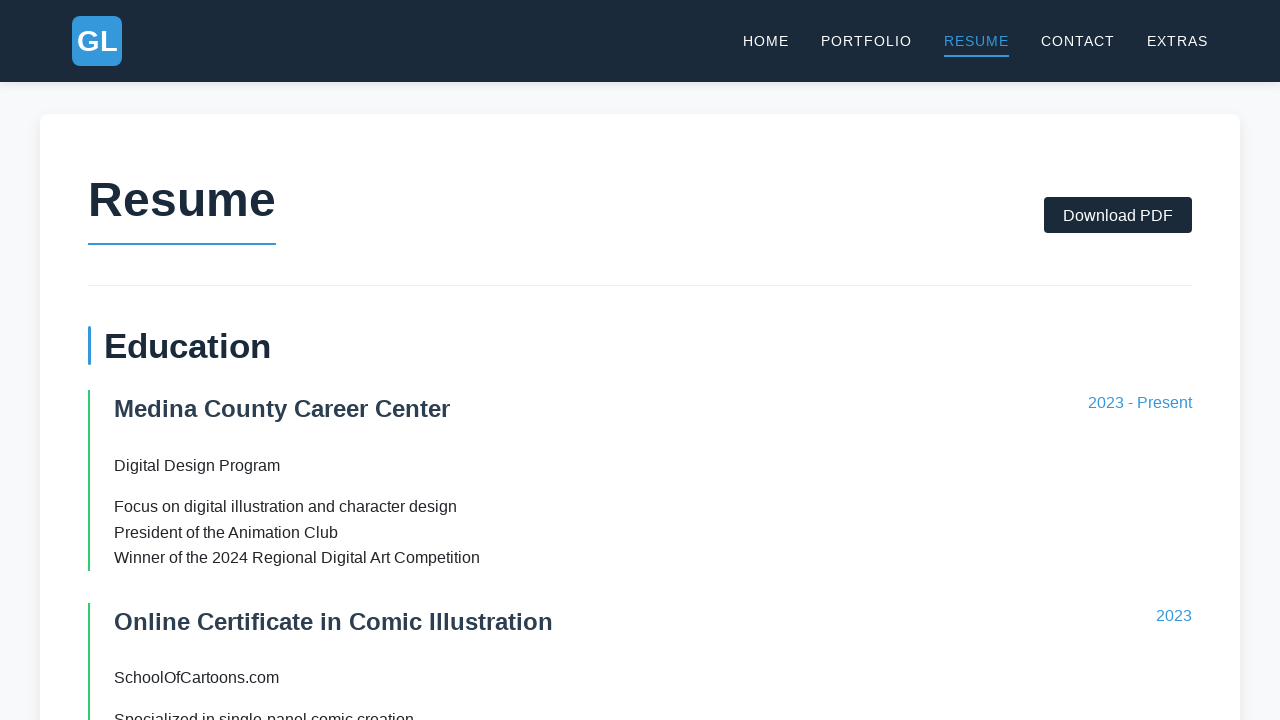

Clicked a random visible link on the page at (1118, 215) on a >> nth=5
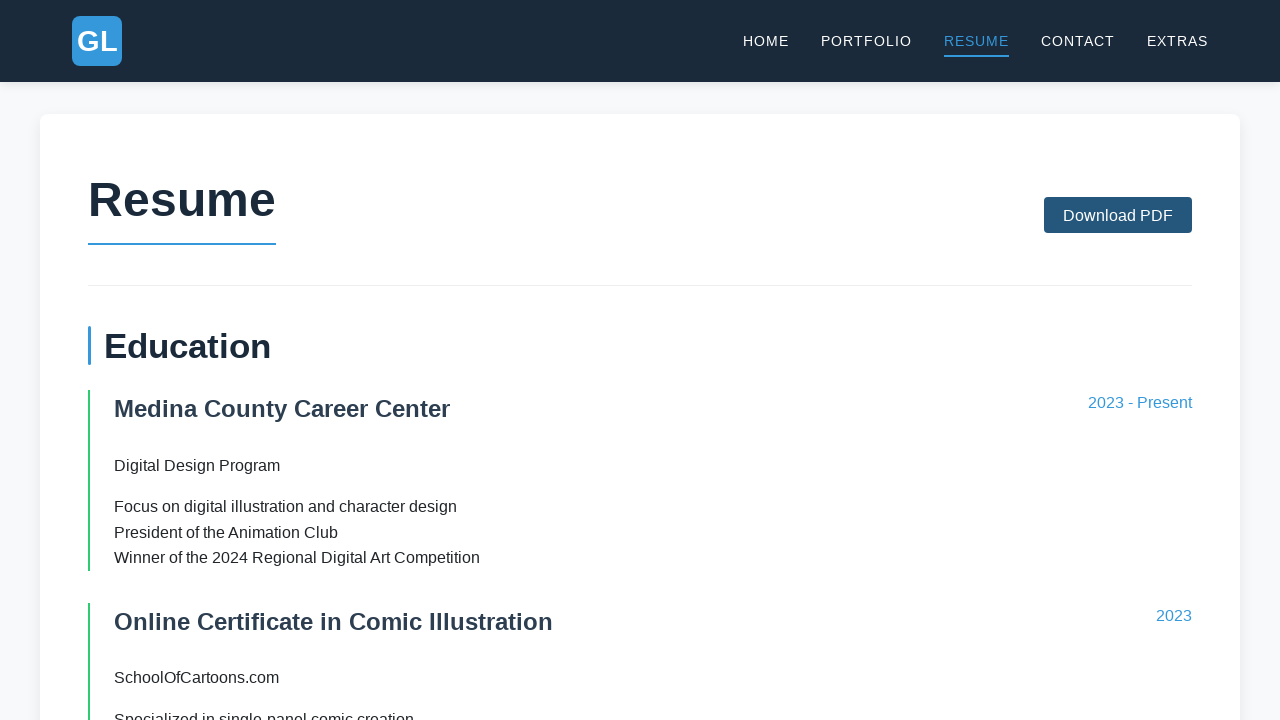

New page loaded after clicking link (networkidle state reached)
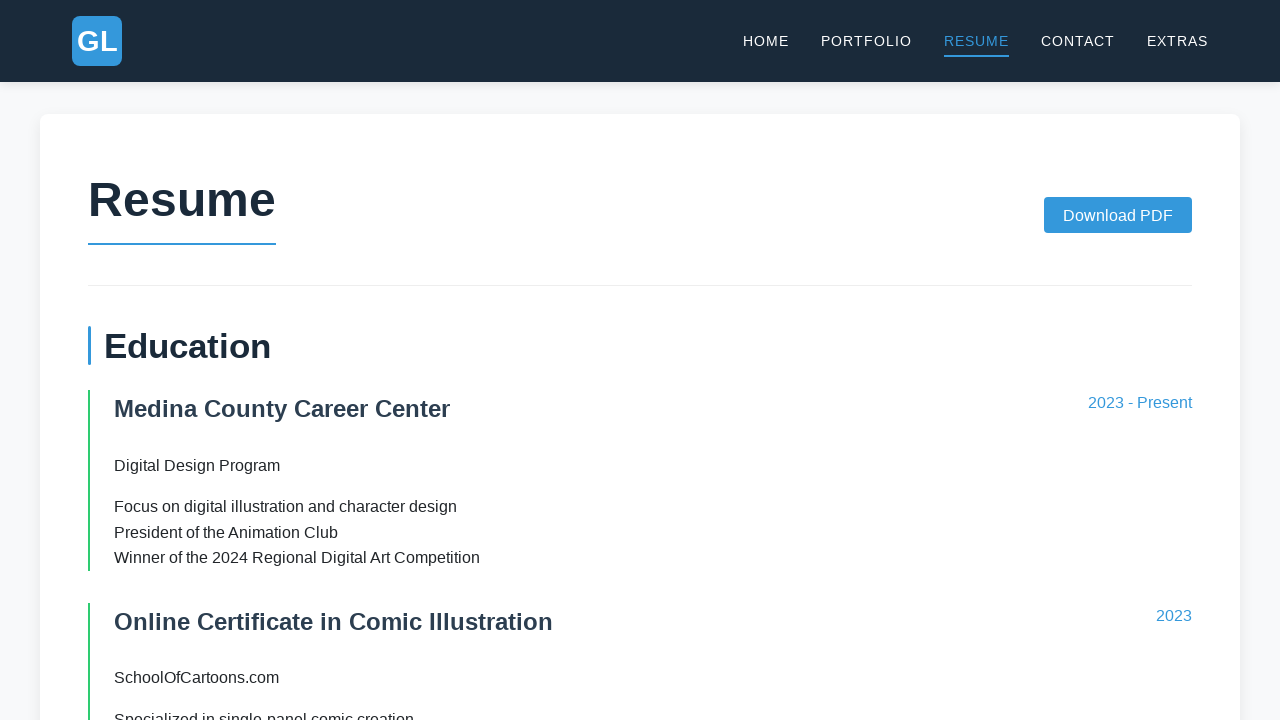

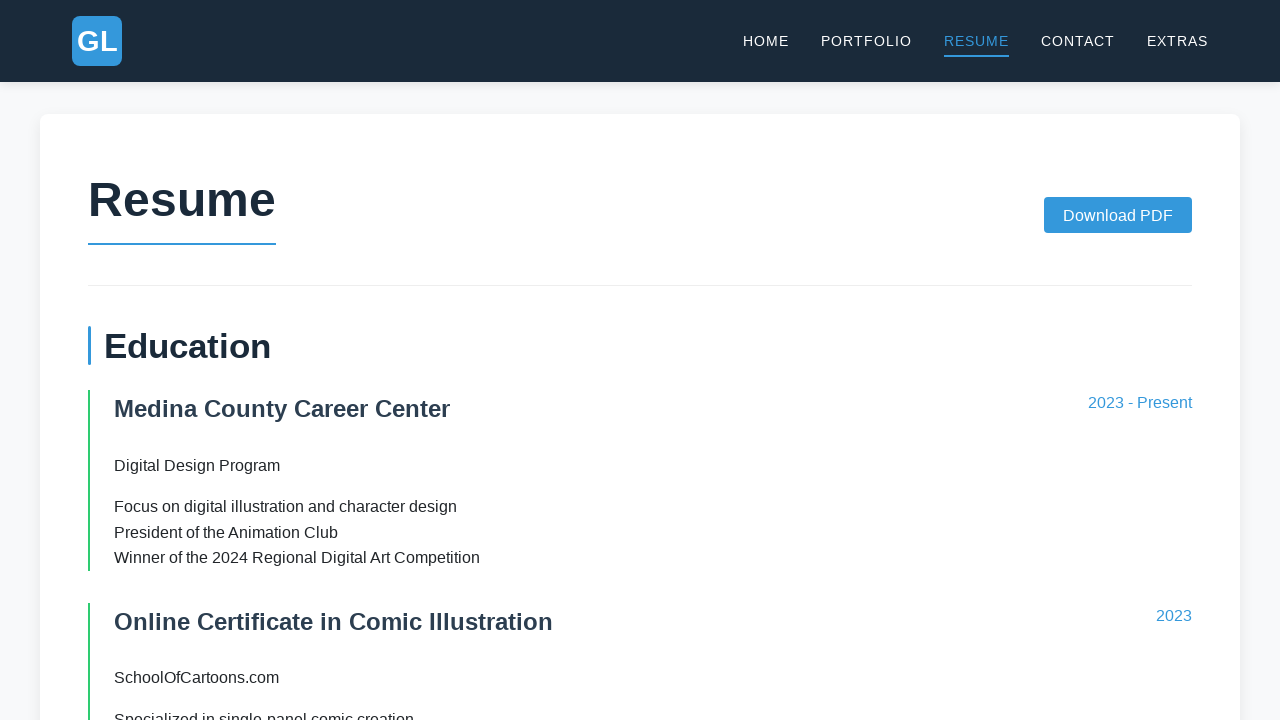